Navigates to the Demoblaze demo store and waits for product listings to load, then verifies multiple product elements are present on the page.

Starting URL: https://demoblaze.com/index.html

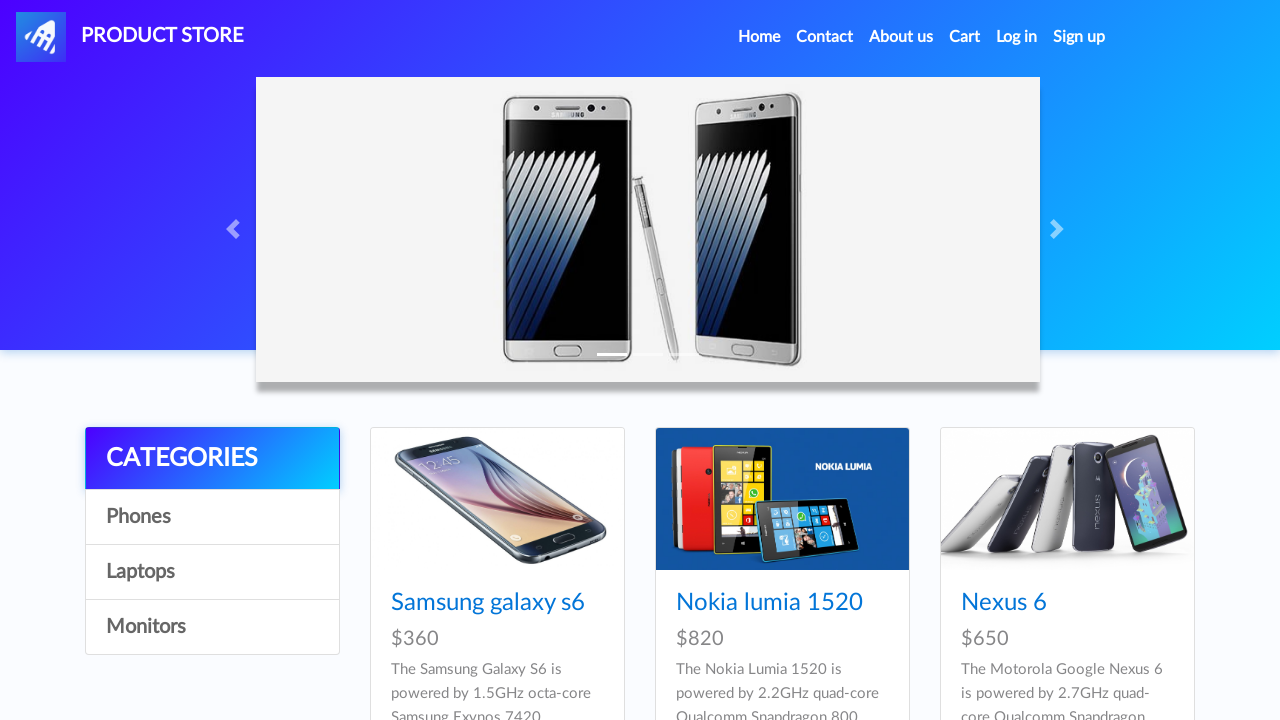

Navigated to Demoblaze demo store
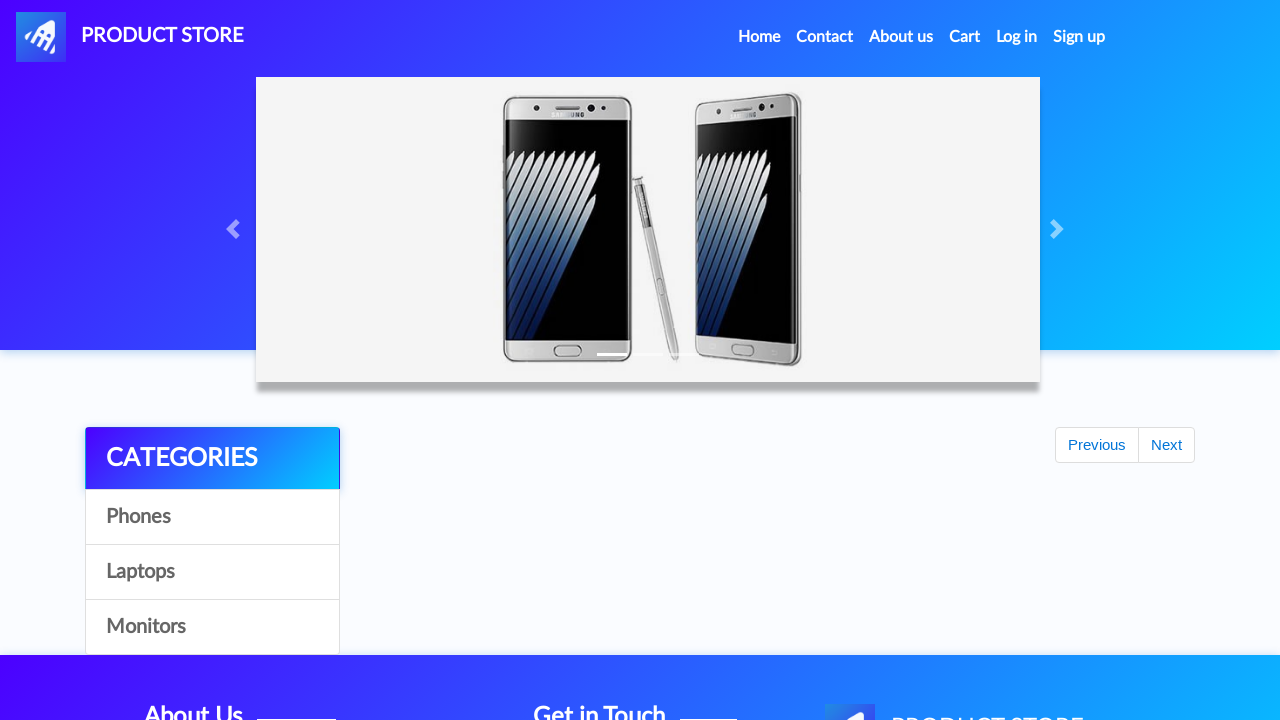

Product listings loaded on the page
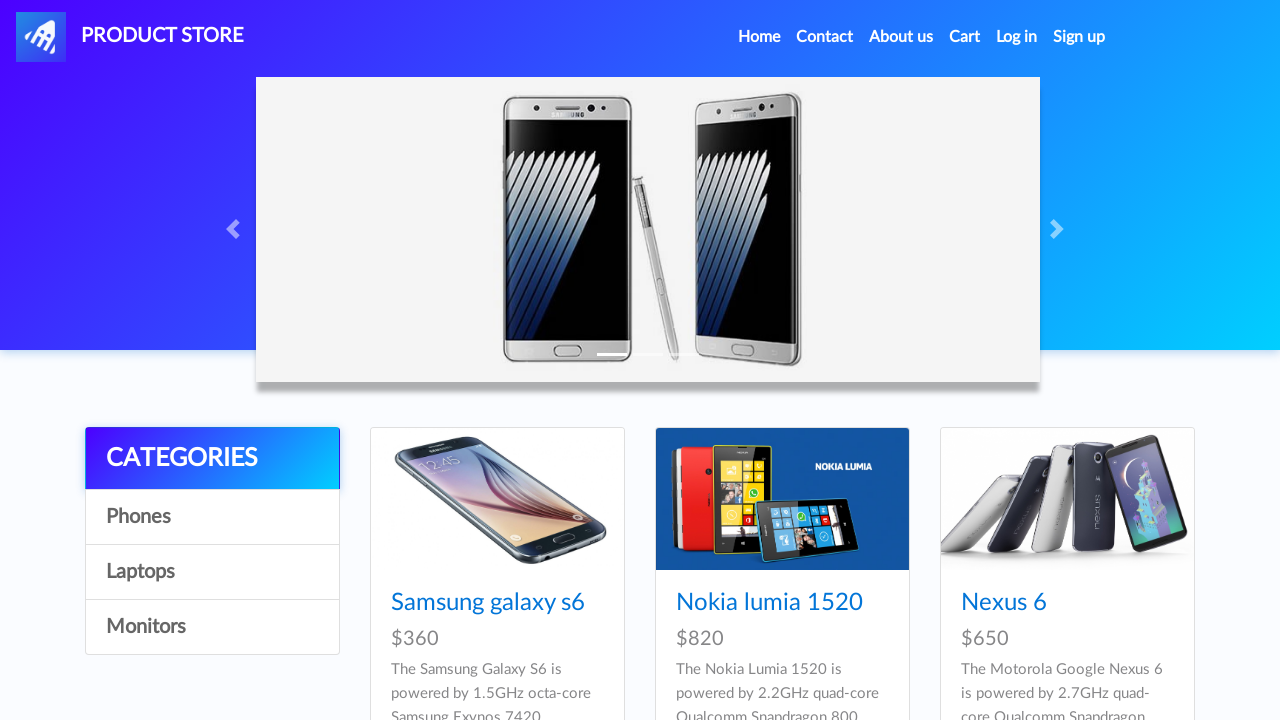

Located product elements on the page
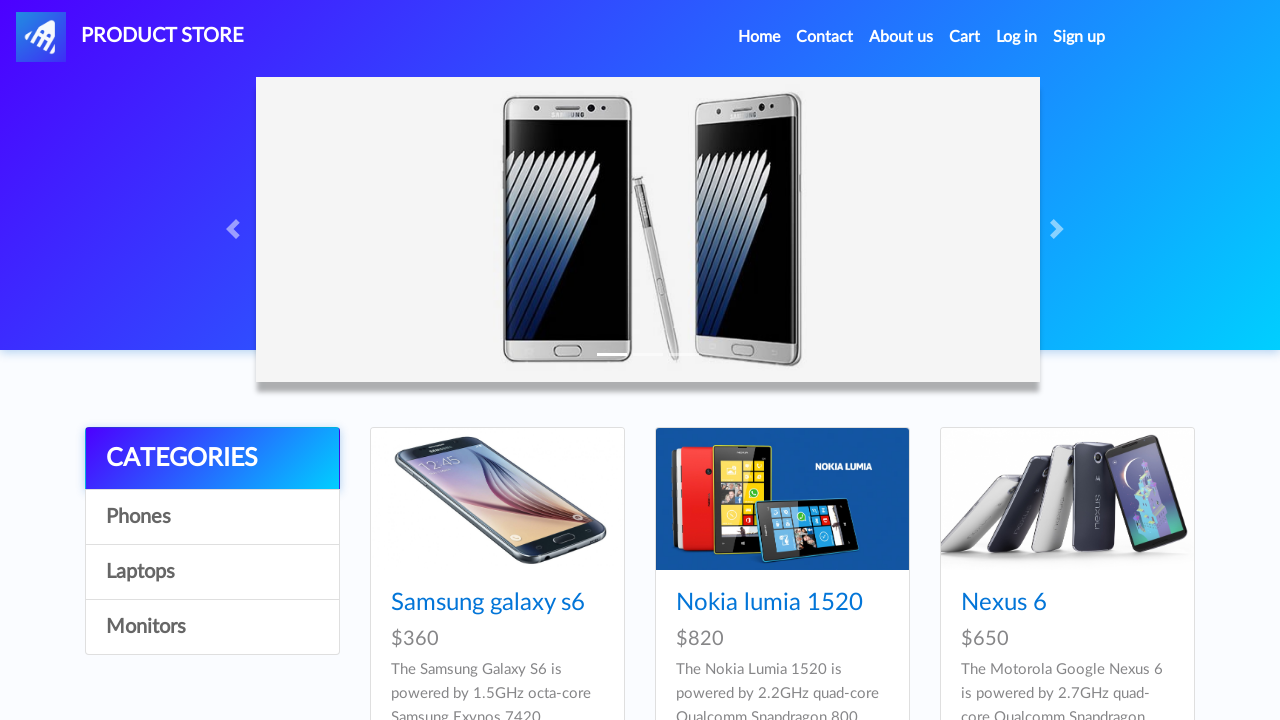

Verified 9 product elements are present on the page
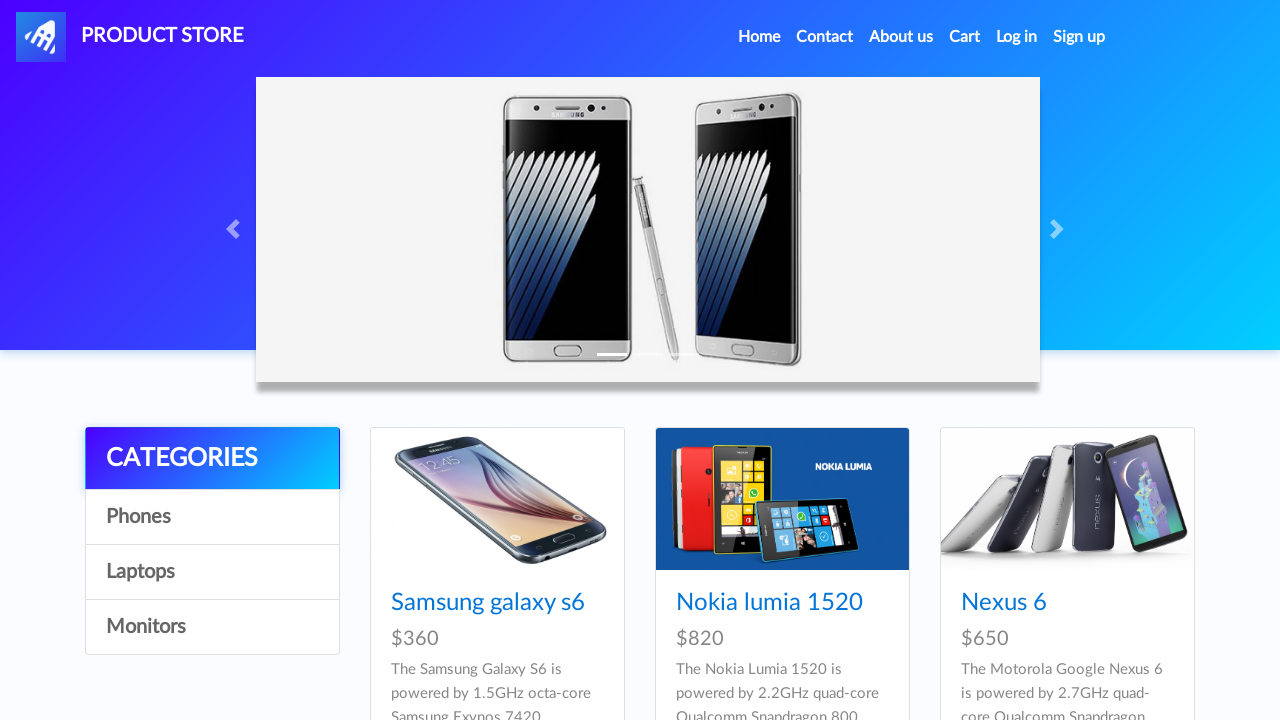

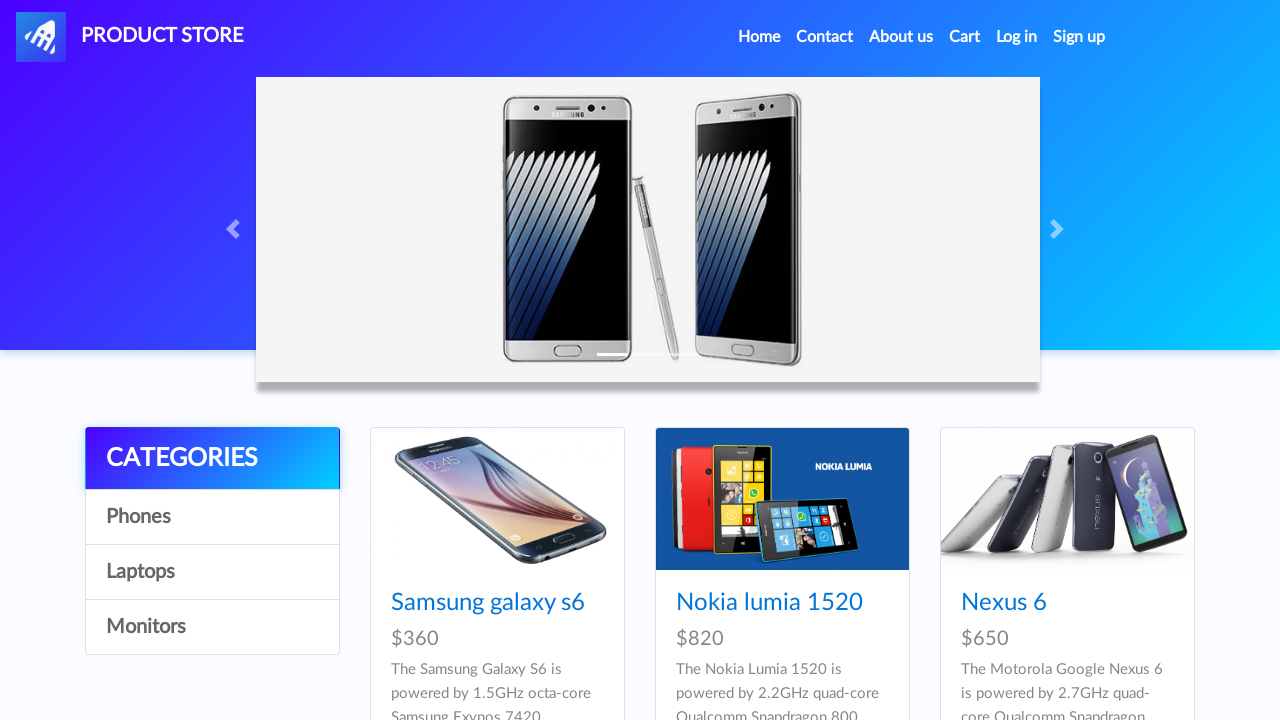